Tests the first checkbox on the page by verifying it's initially unchecked, clicking it, and confirming it becomes checked

Starting URL: https://the-internet.herokuapp.com/checkboxes

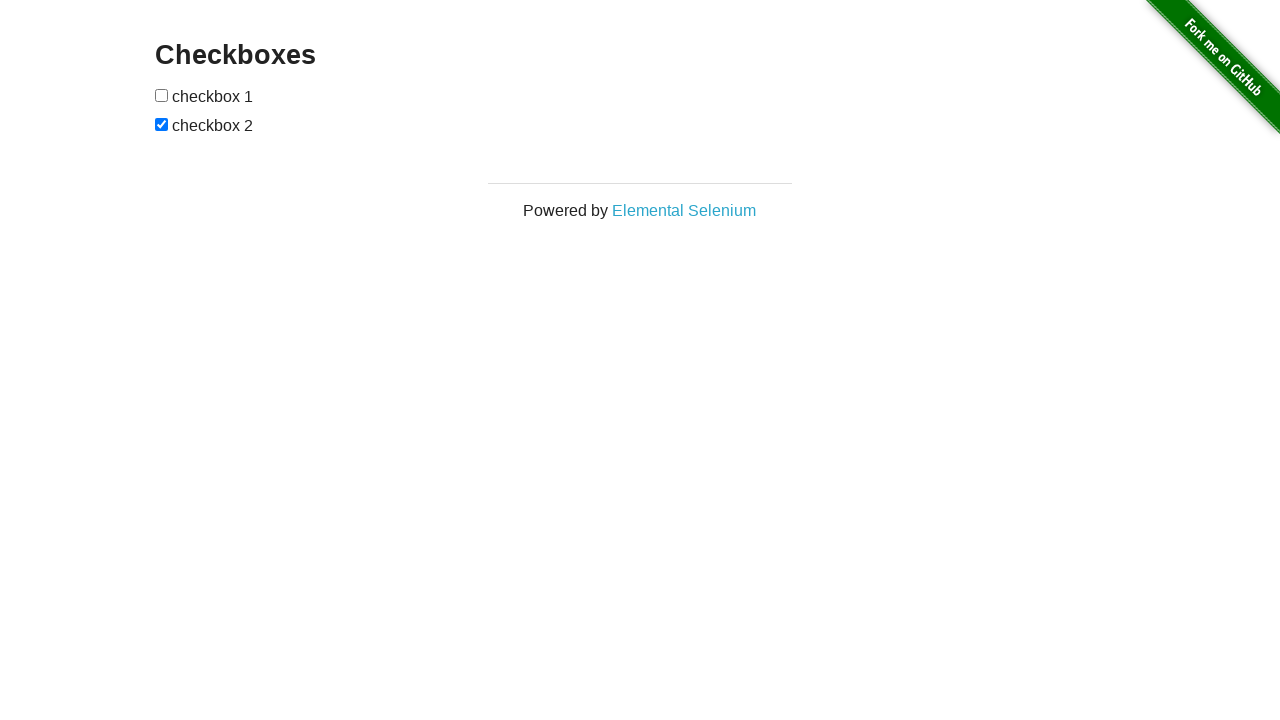

Navigated to the checkboxes page
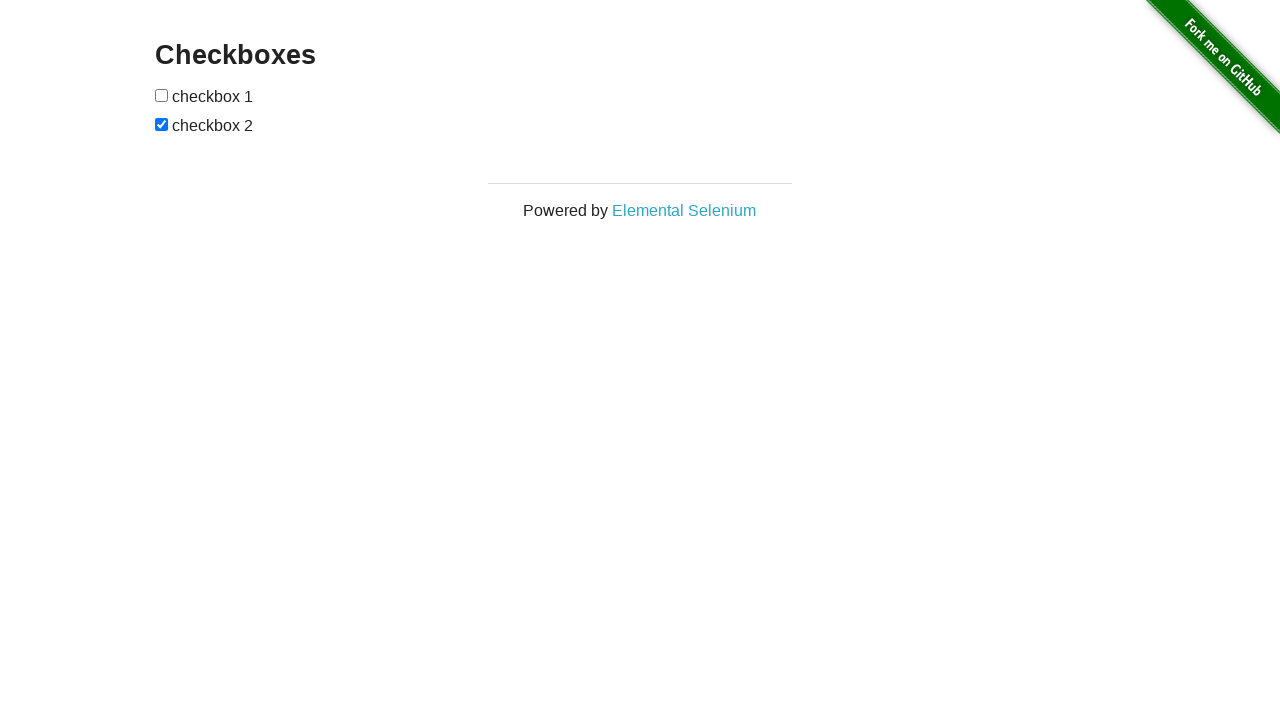

Located the first checkbox on the page
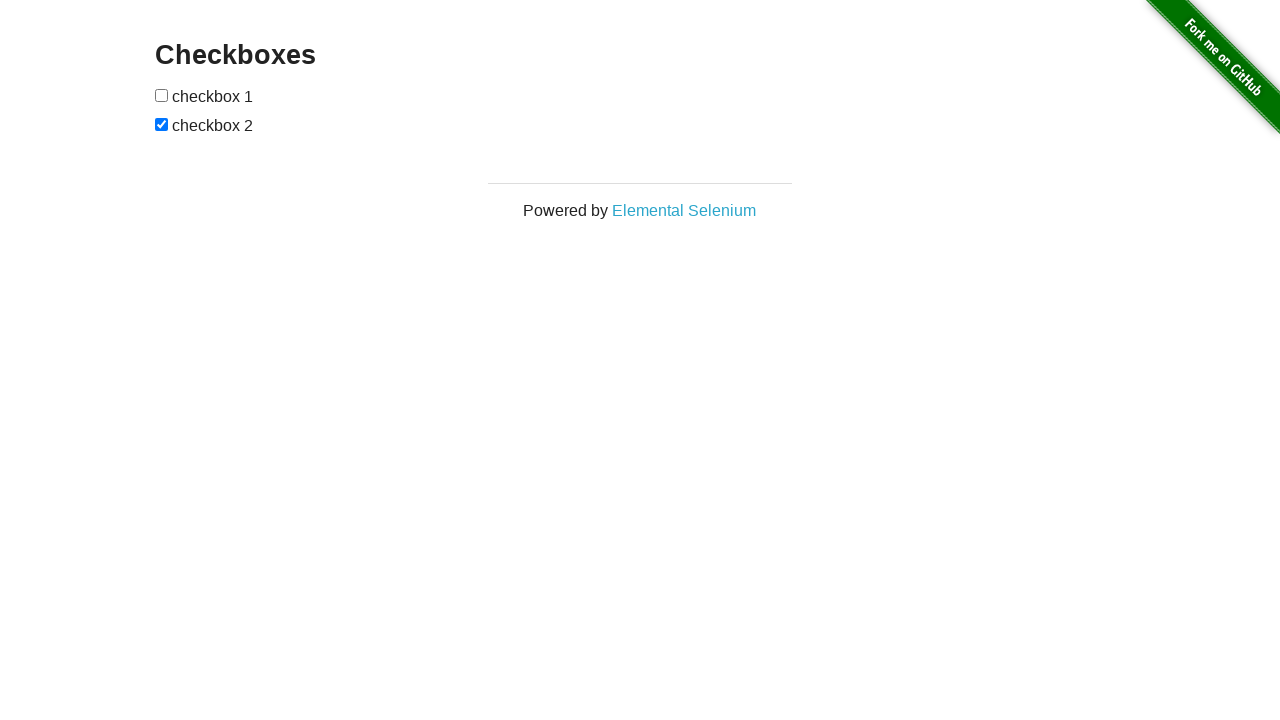

Verified that the first checkbox is initially unchecked
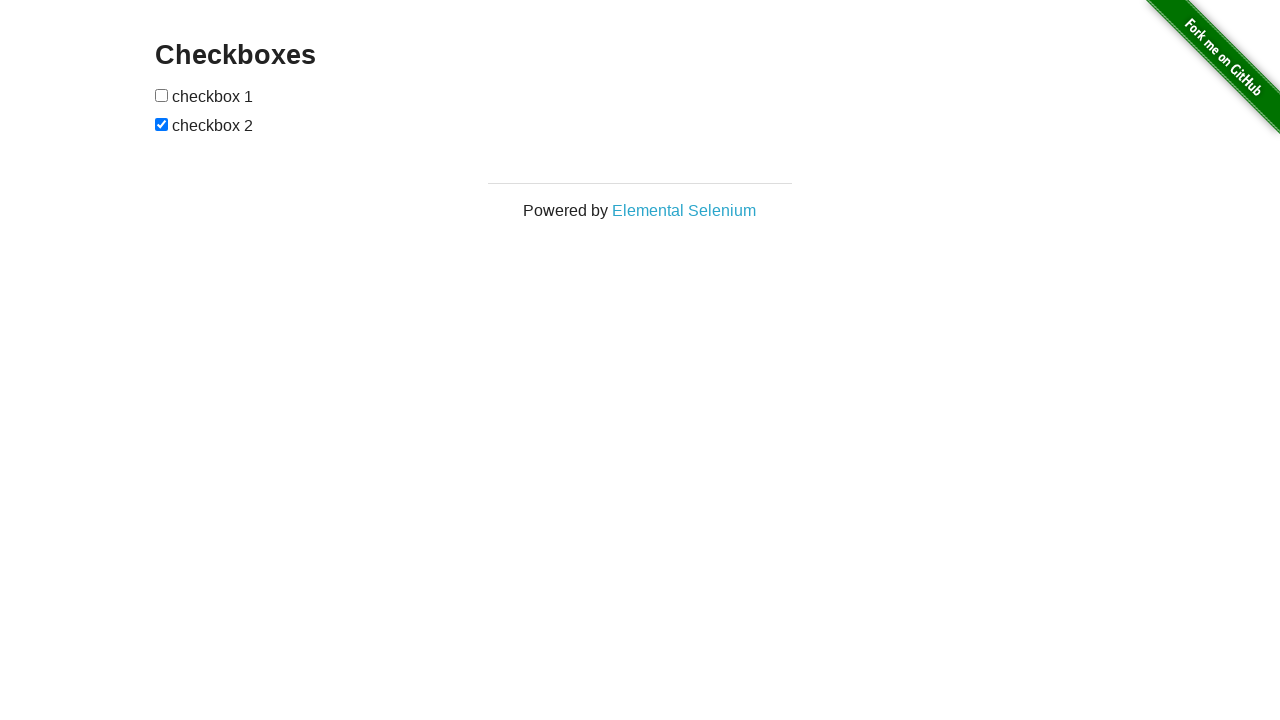

Clicked the first checkbox to check it at (162, 95) on #checkboxes > input[type=checkbox]:nth-child(1)
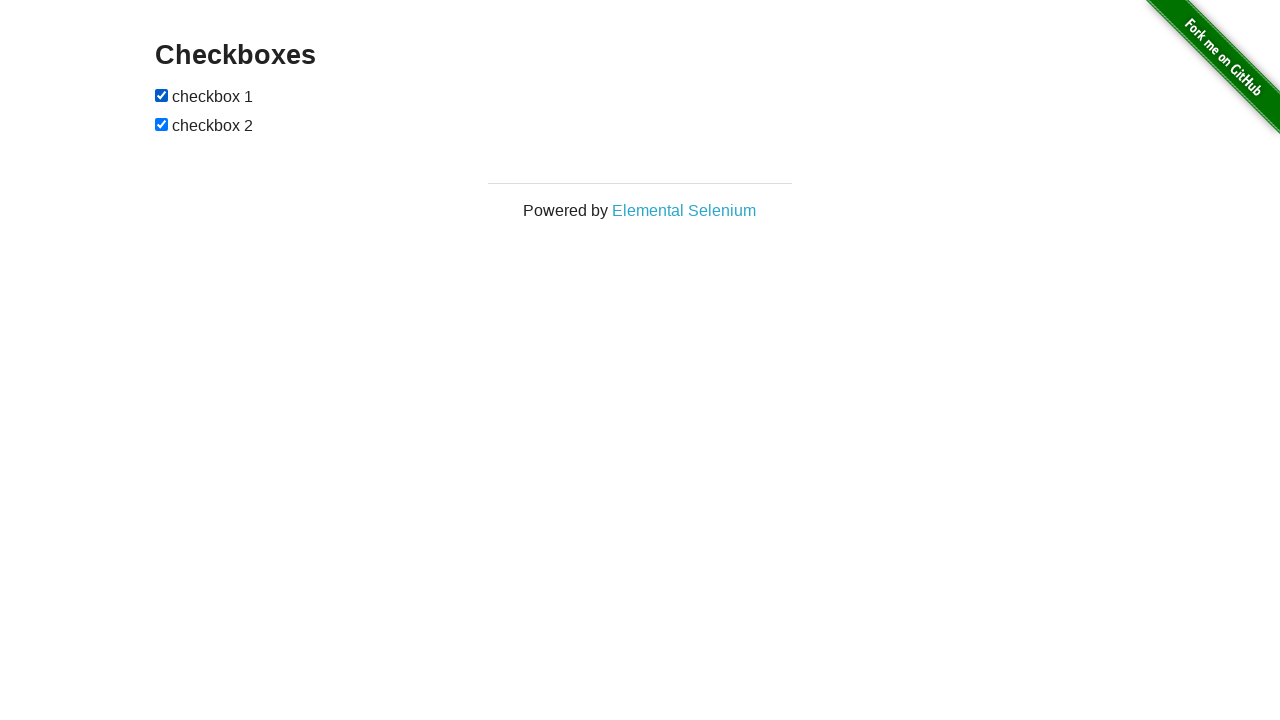

Verified that the first checkbox is now checked
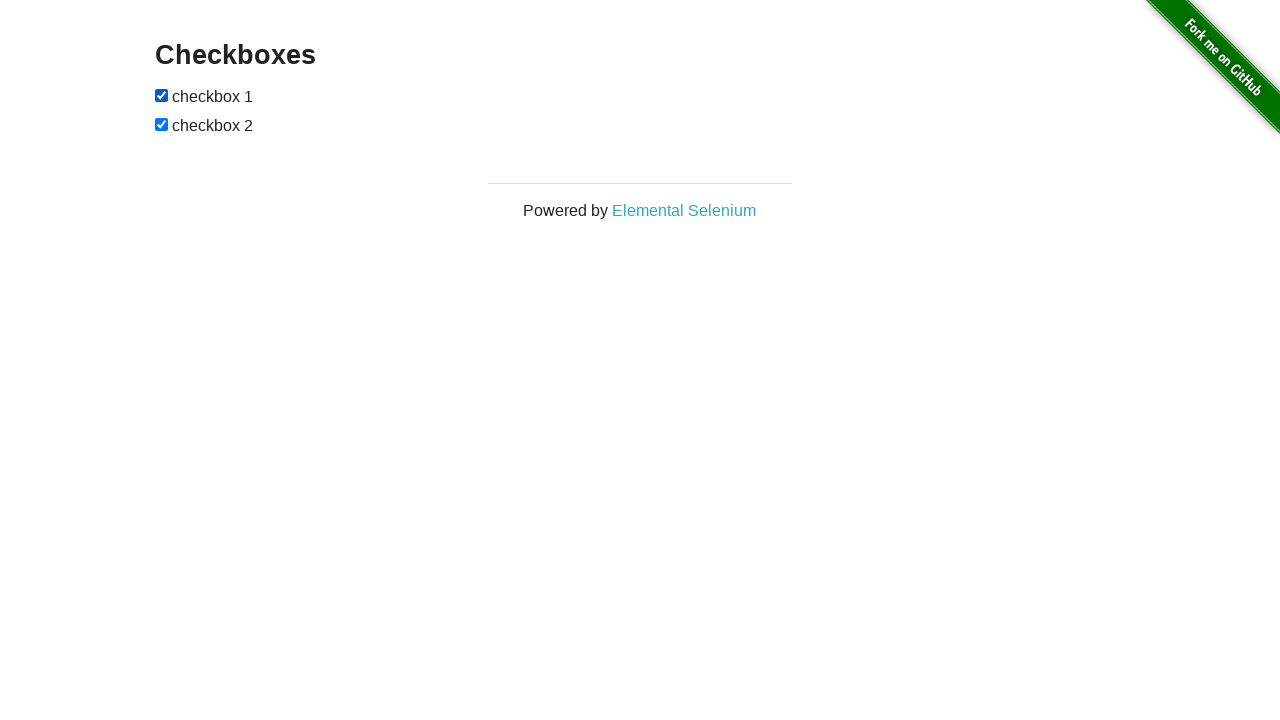

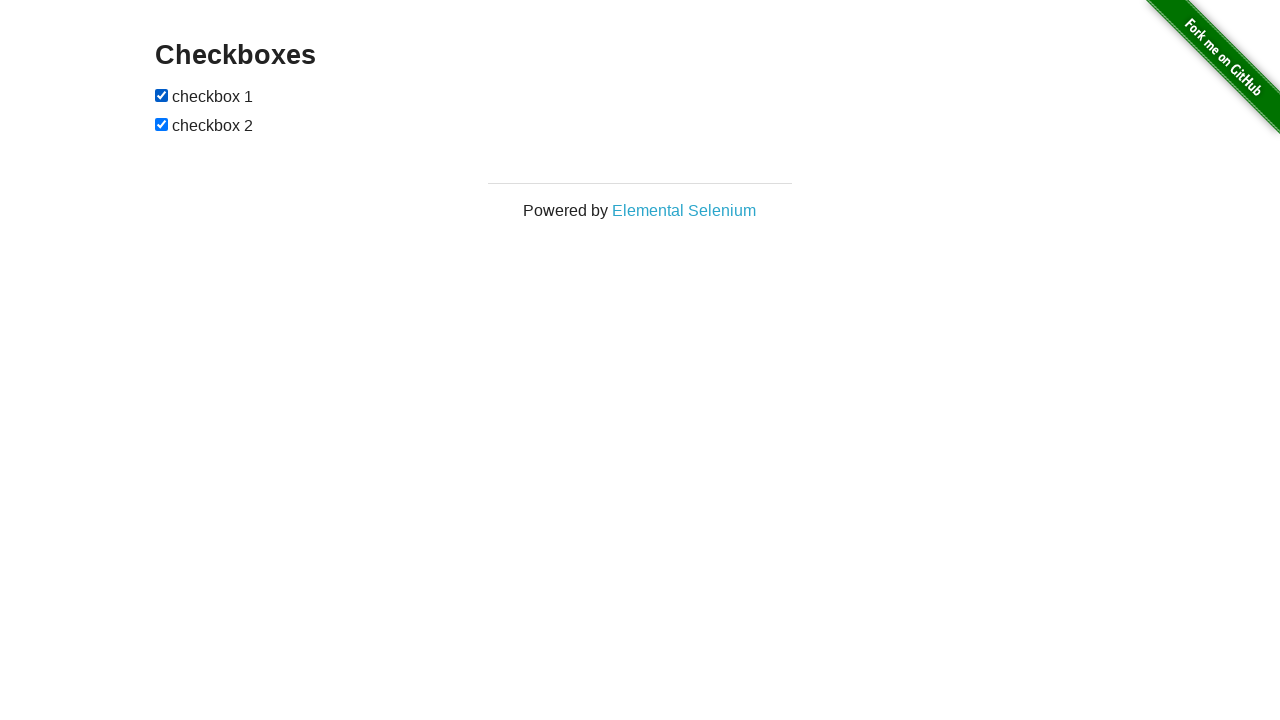